Tests JavaScript execution in the browser by maximizing the window, scrolling down the page, and retrieving document URL and title properties

Starting URL: https://selectorshub.com/xpath-practice-page/

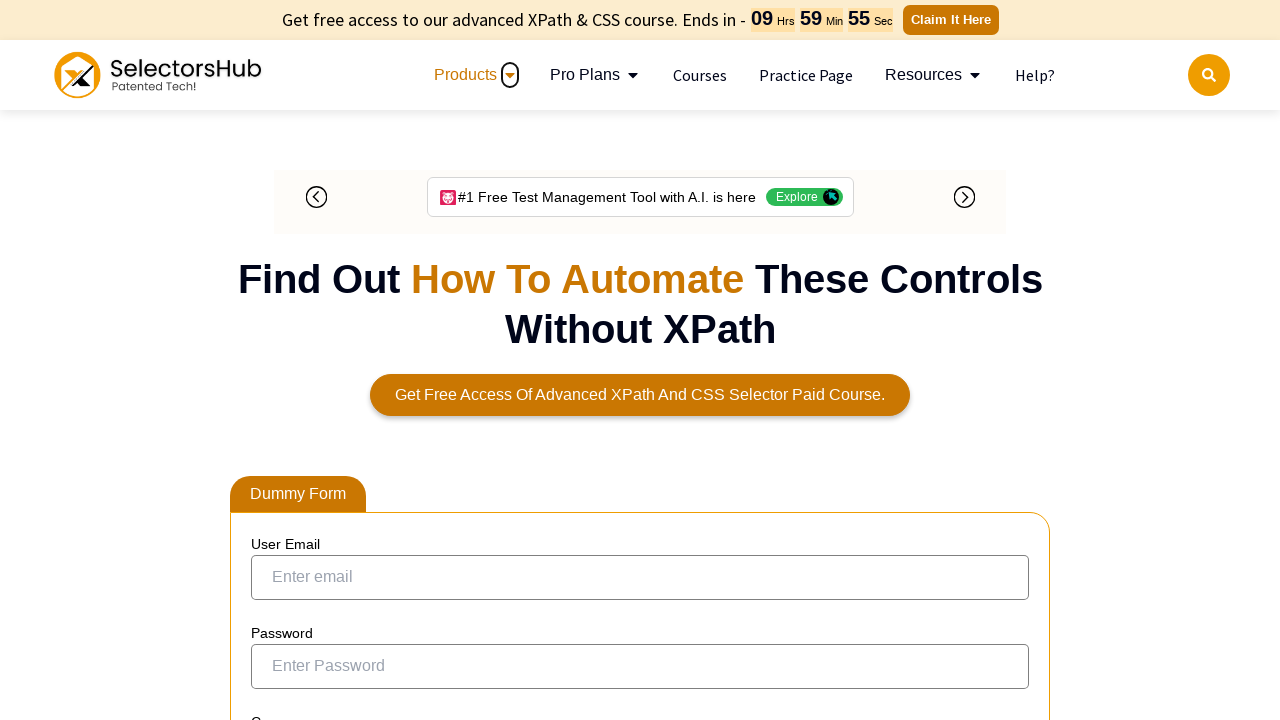

Set viewport size to 1920x1080
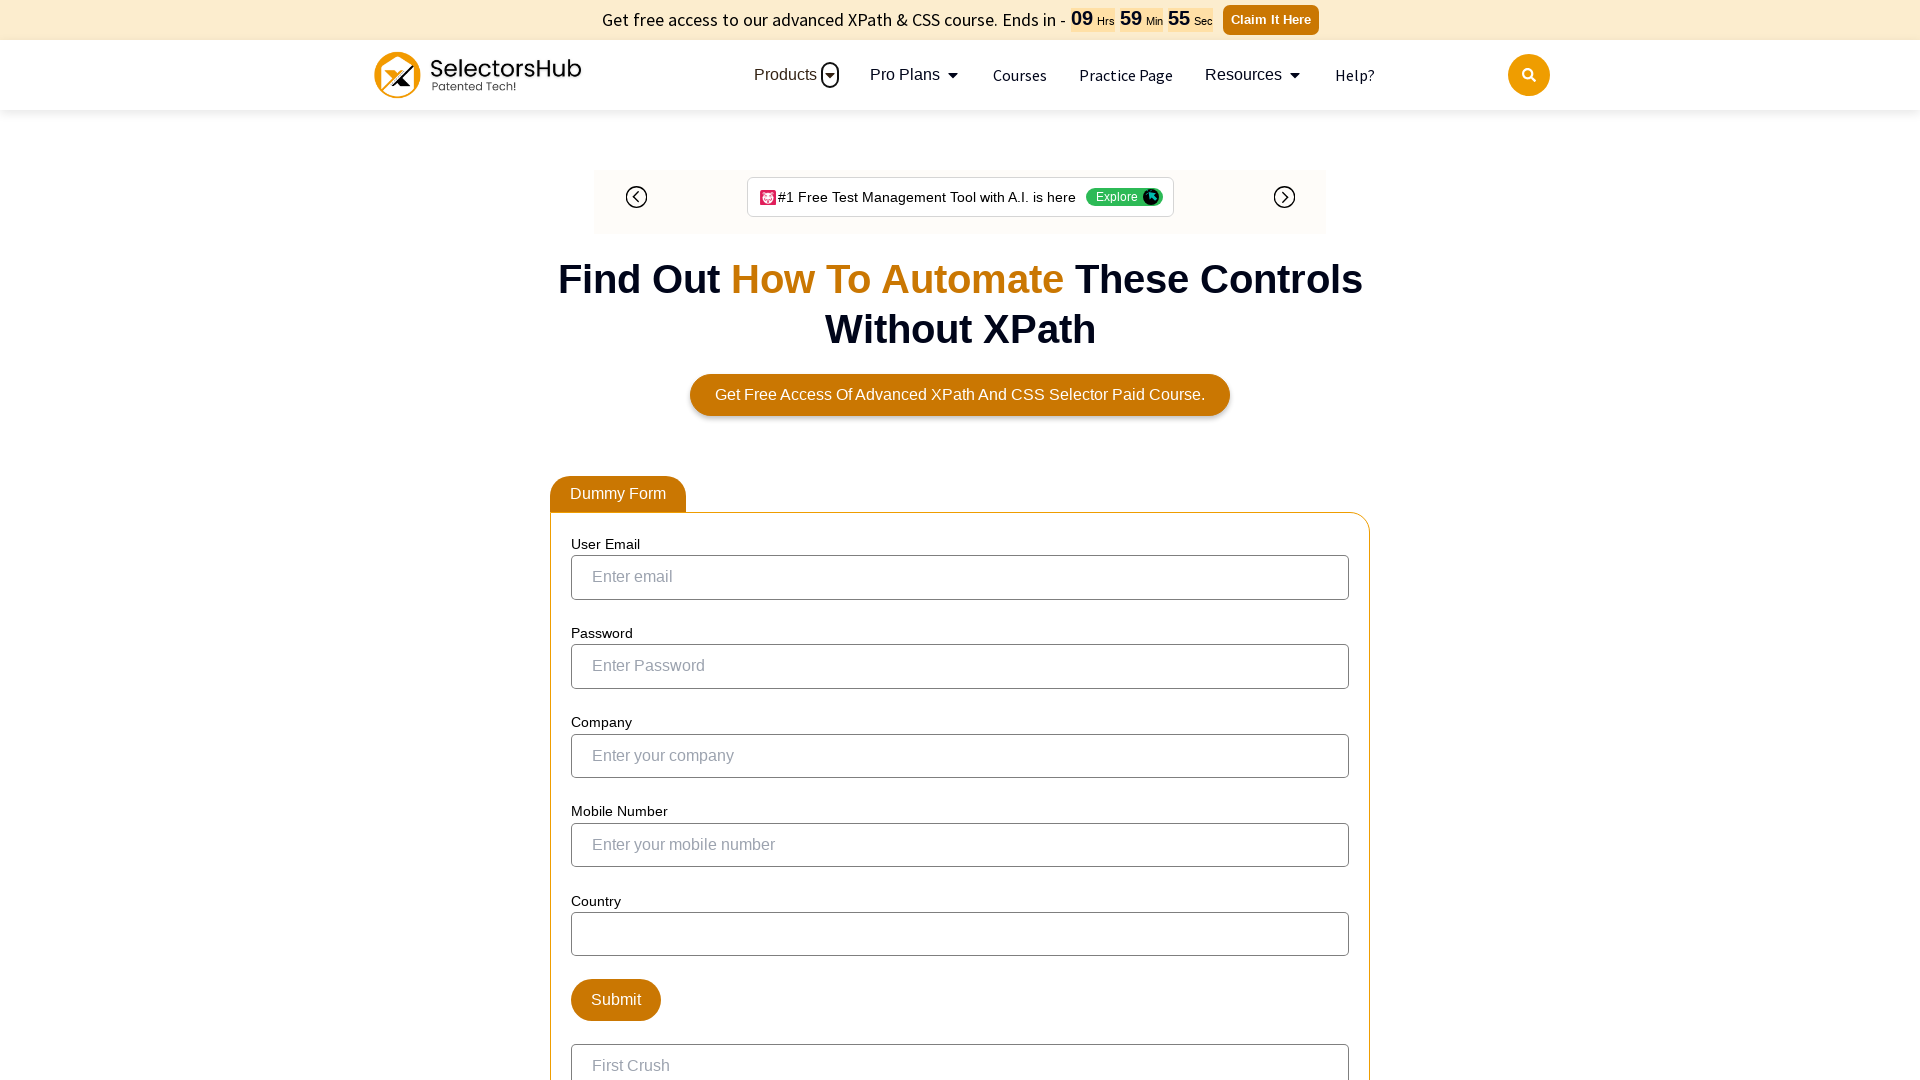

Scrolled down 500 pixels using JavaScript
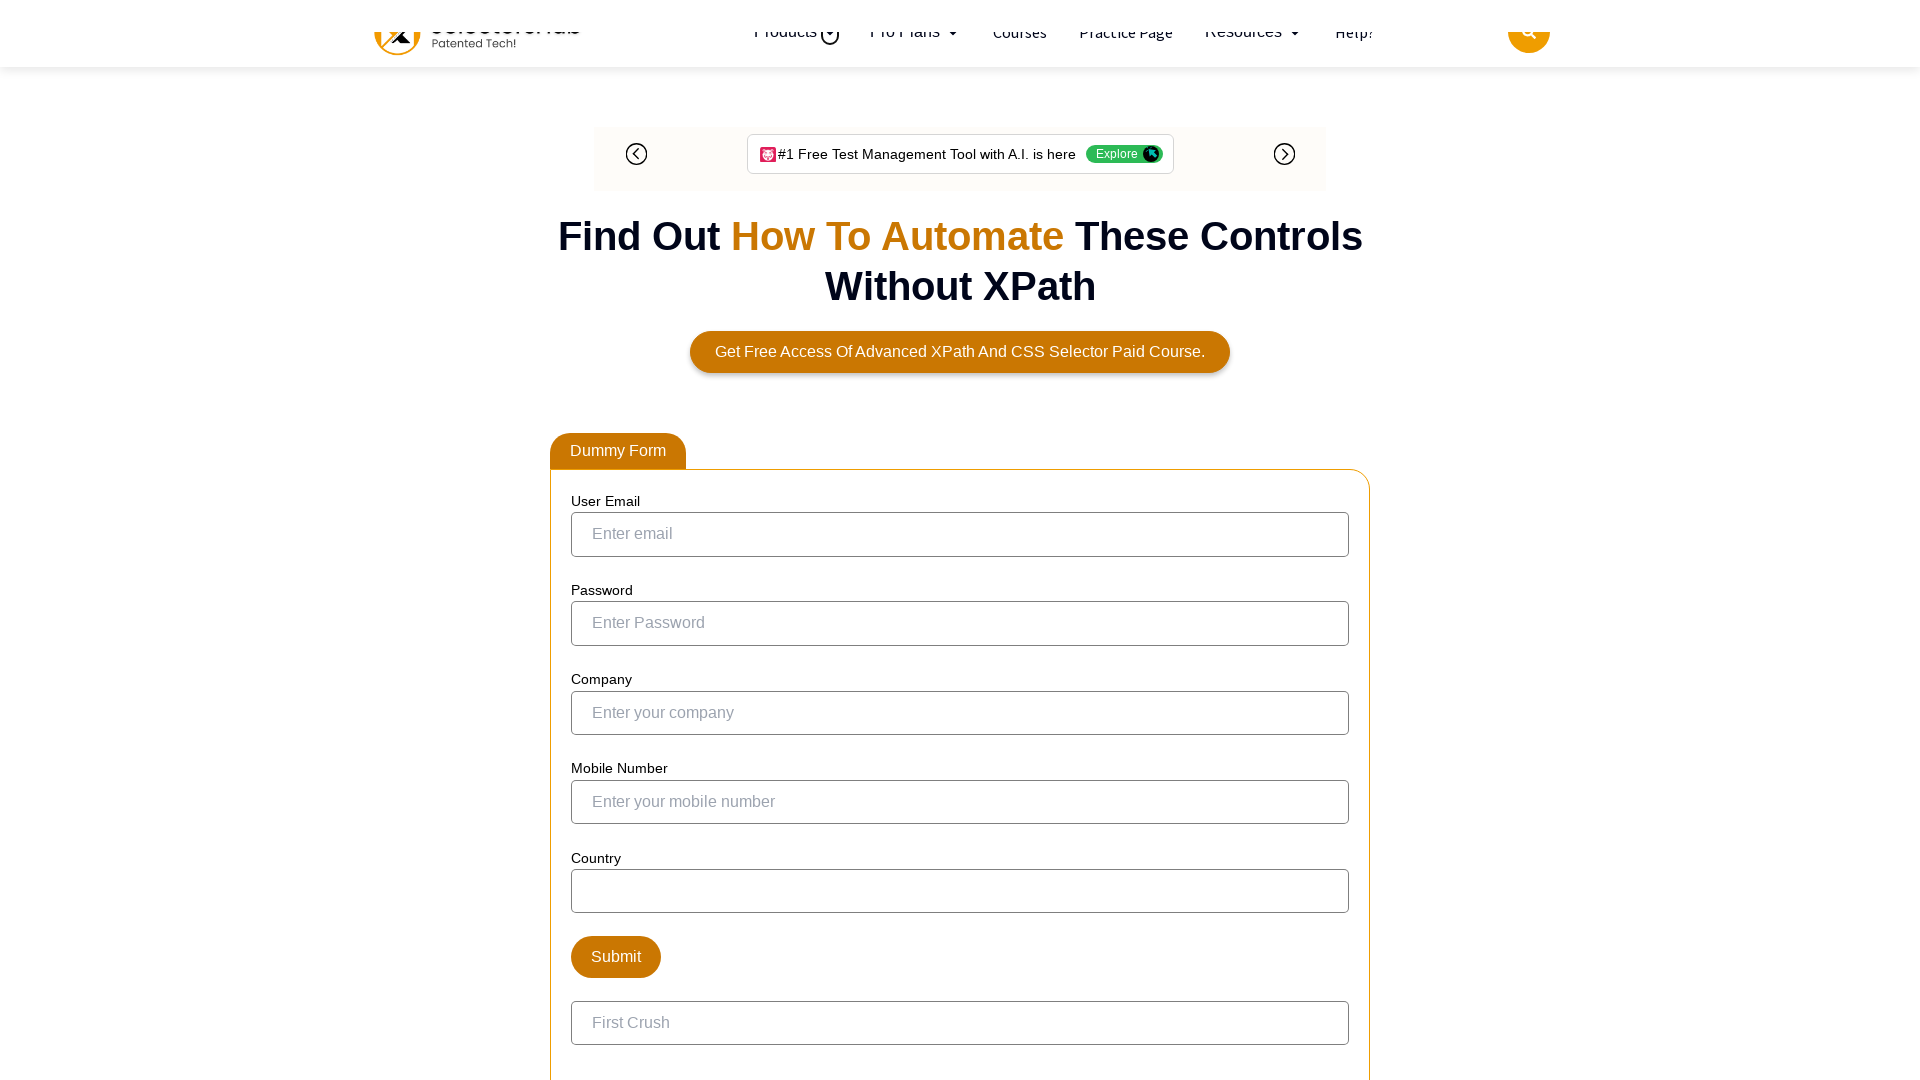

Retrieved document URL: https://selectorshub.com/xpath-practice-page/
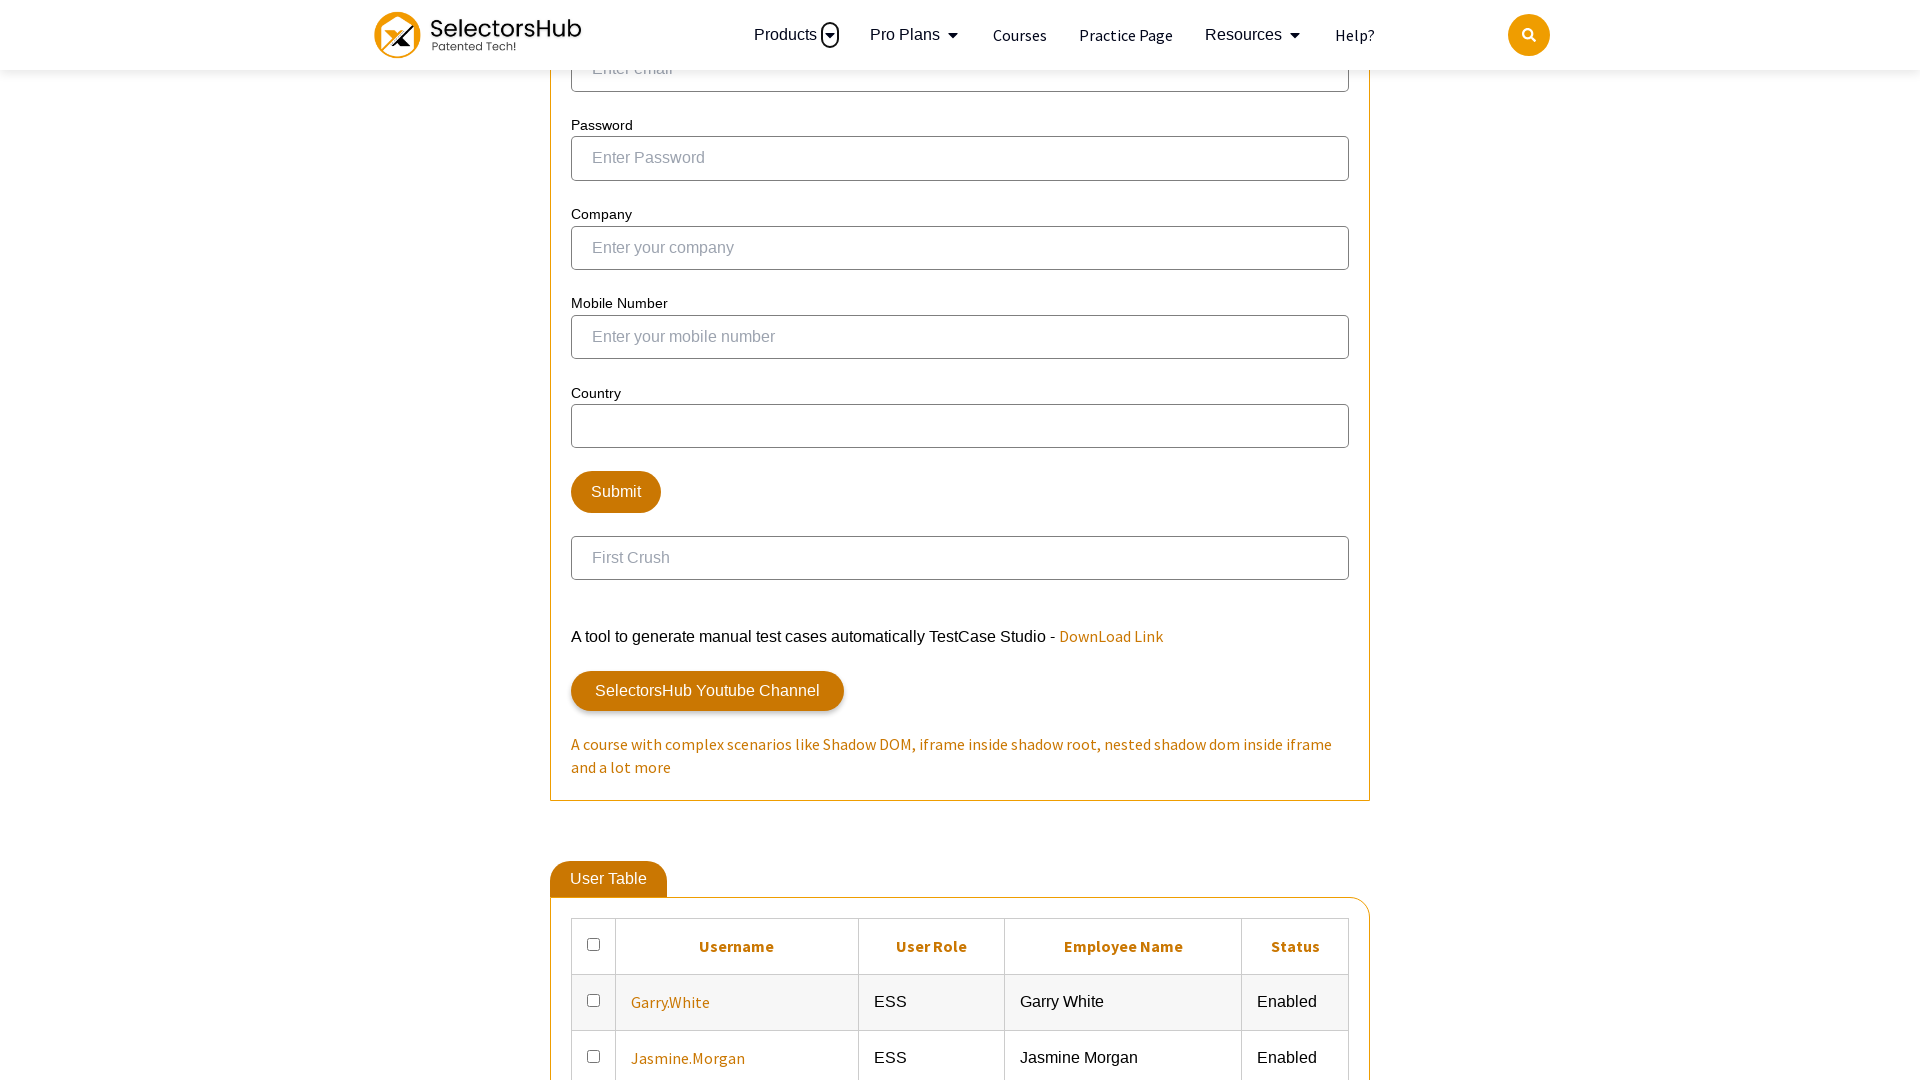

Retrieved document title: Xpath Practice Page | Shadow dom, nested shadow dom, iframe, nested iframe and more complex automation scenarios.
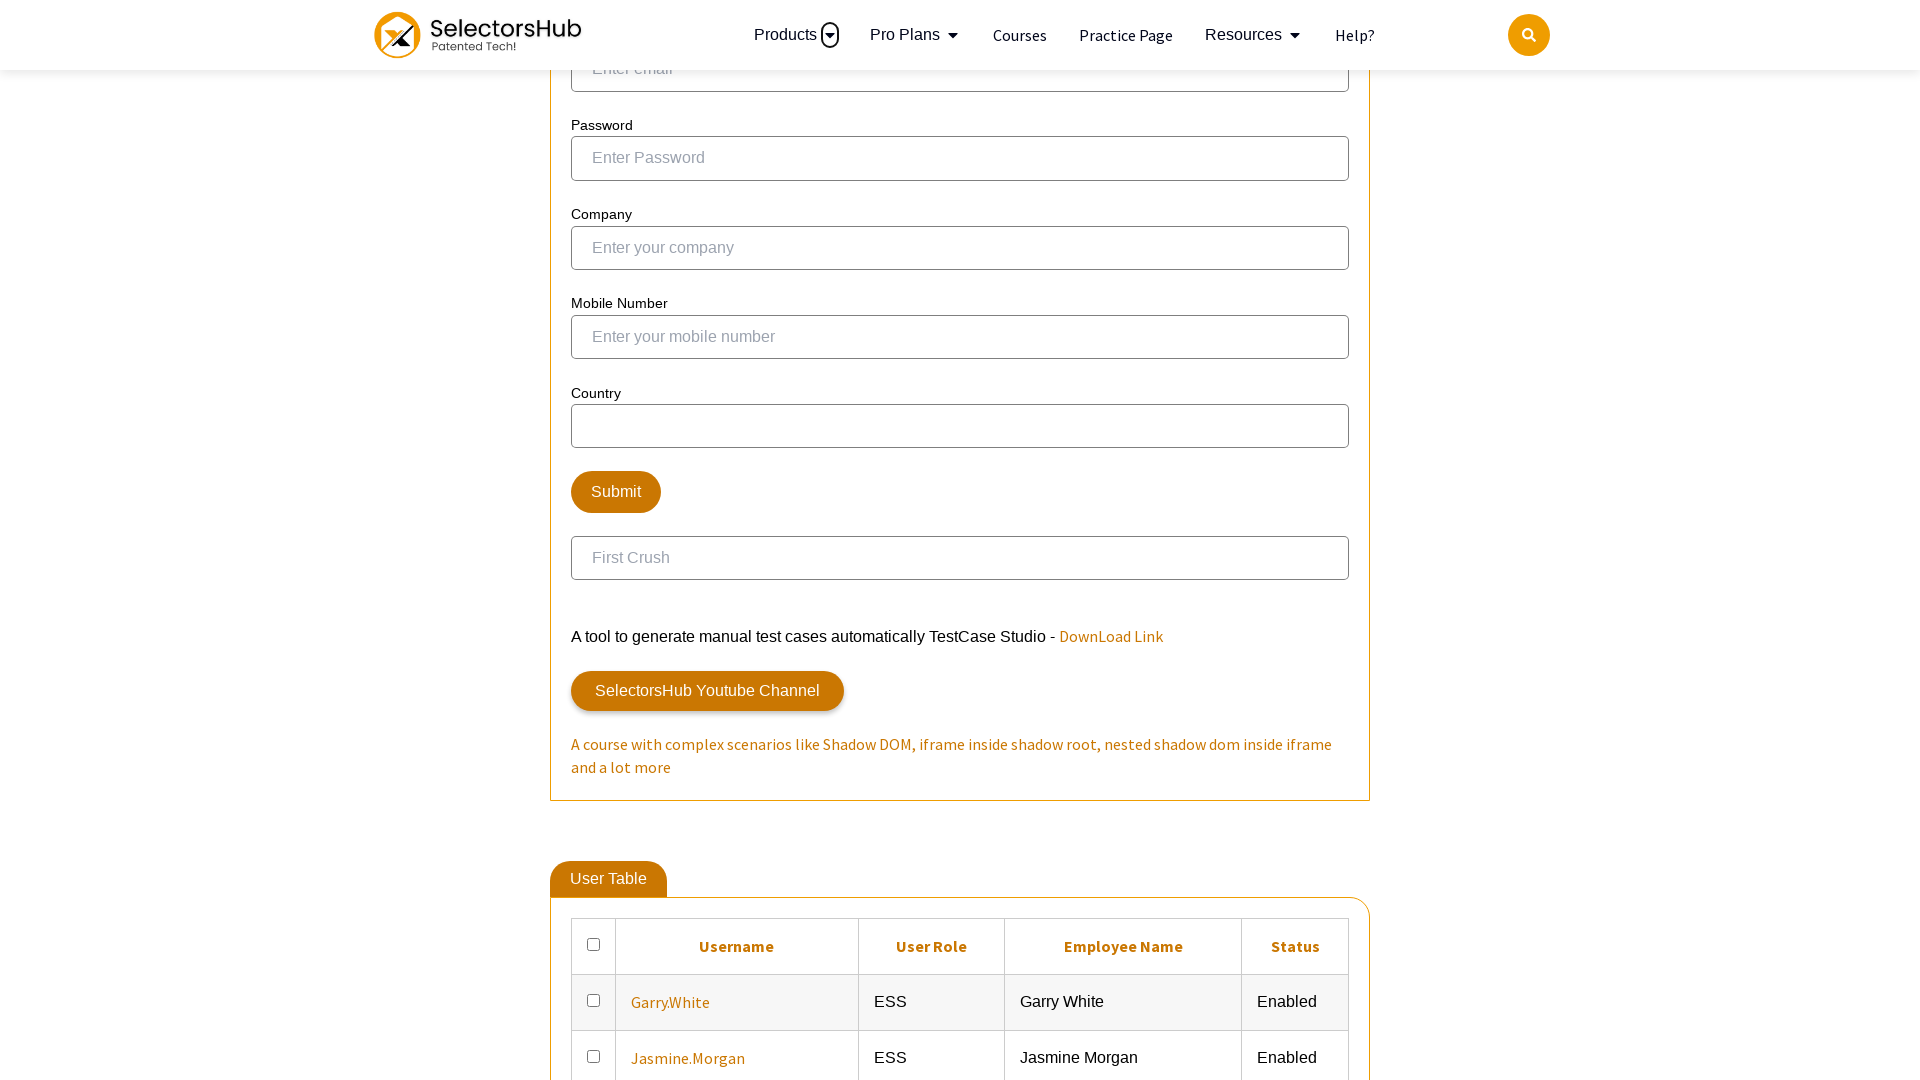

Waited 1000ms to observe scroll effect
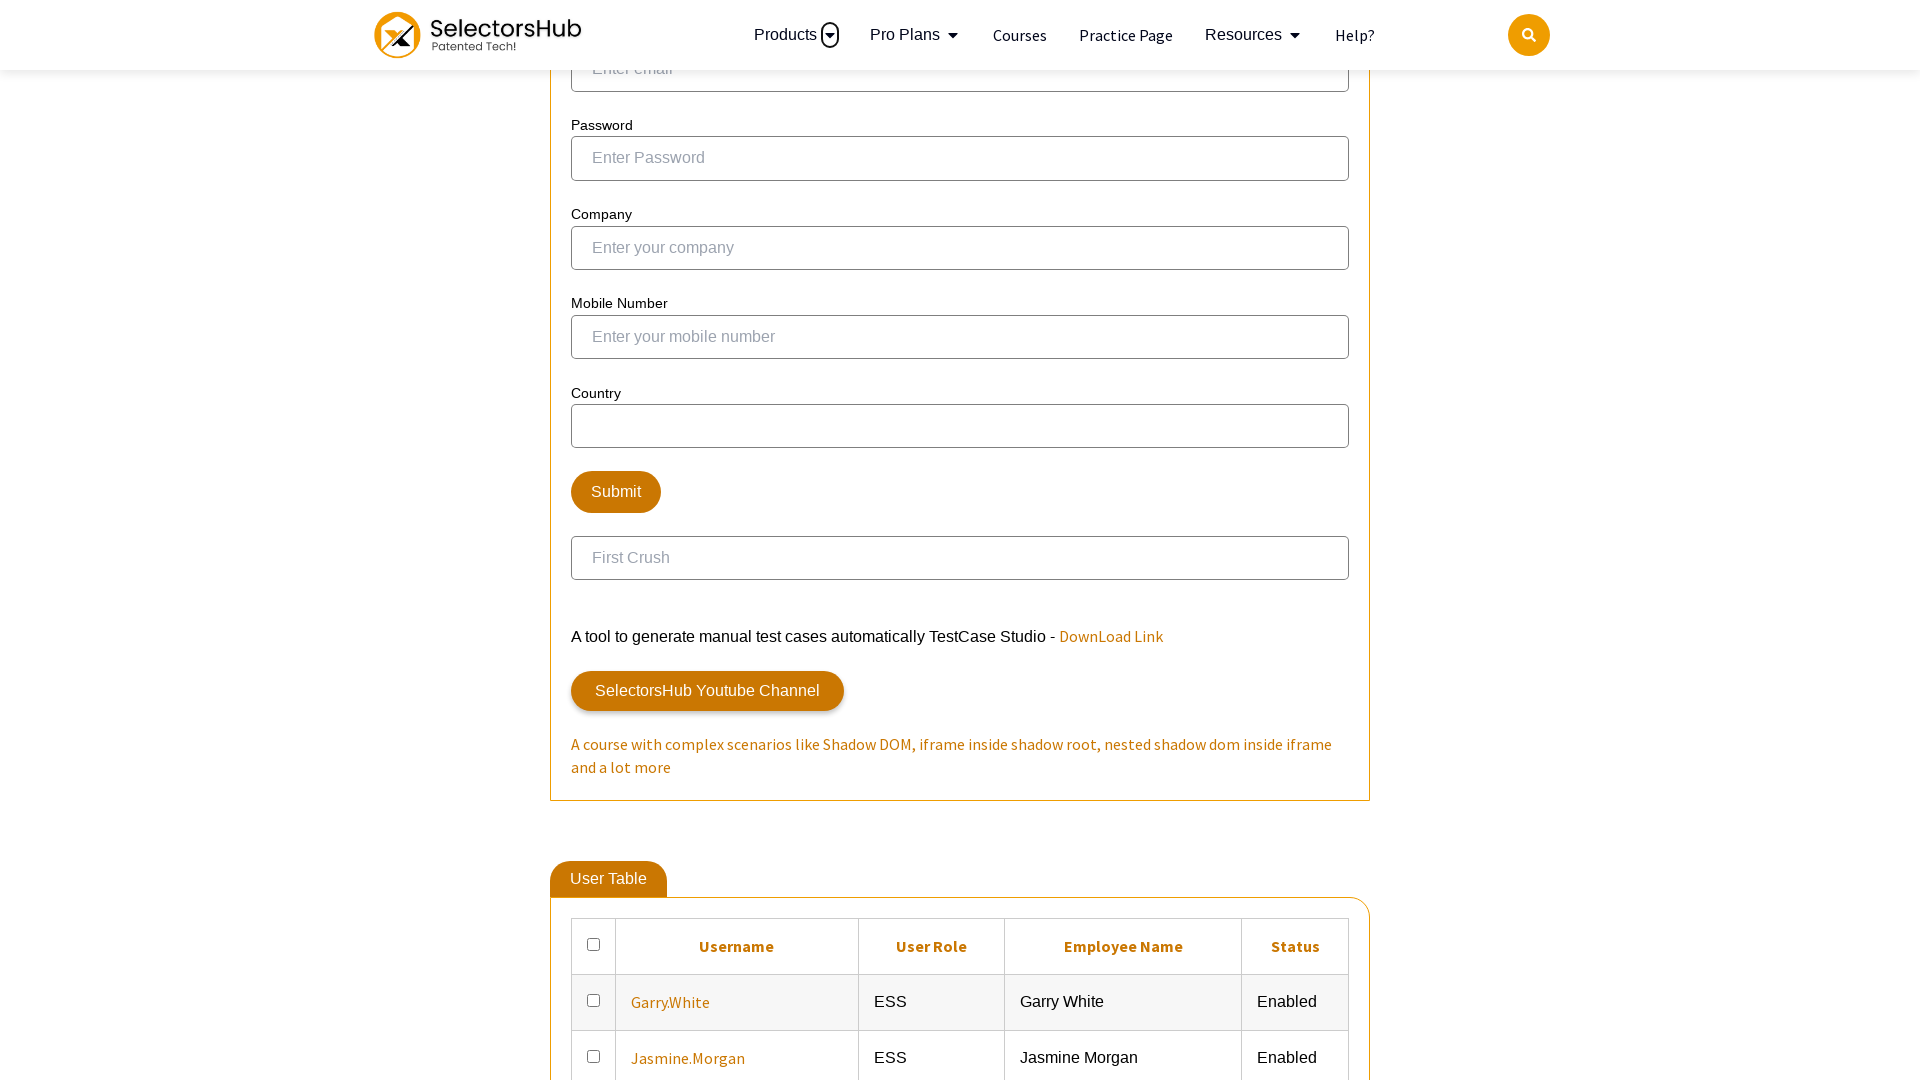

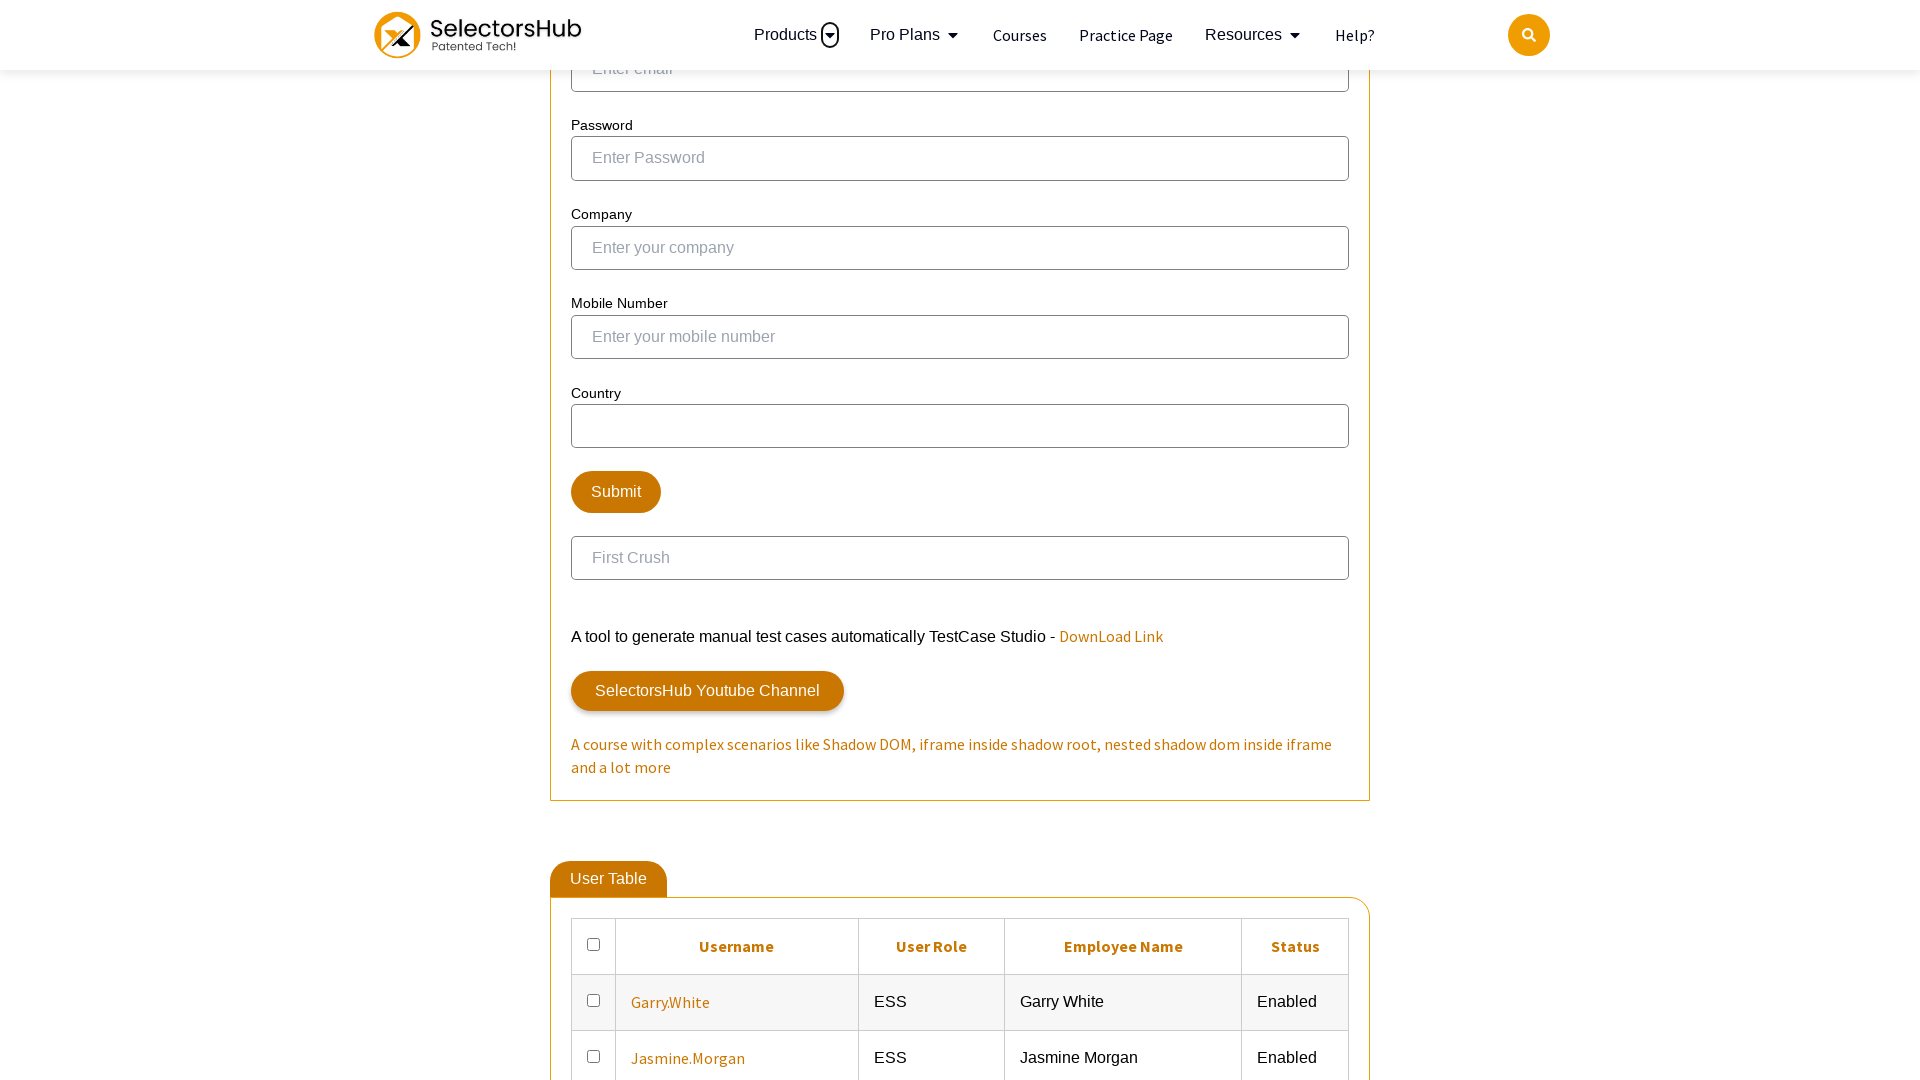